Tests password reset form with empty email field

Starting URL: https://staging.theimagelab.co.uk/imagelab/users/reset-password

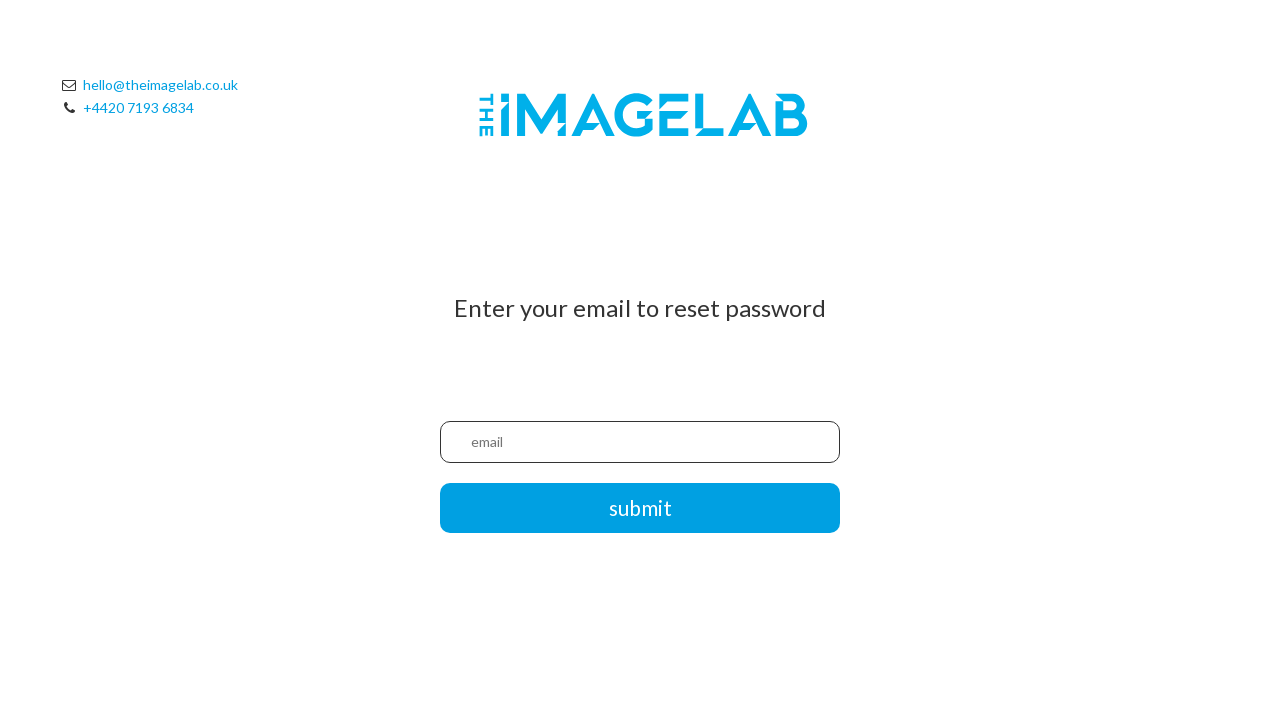

Navigated to forgot password page
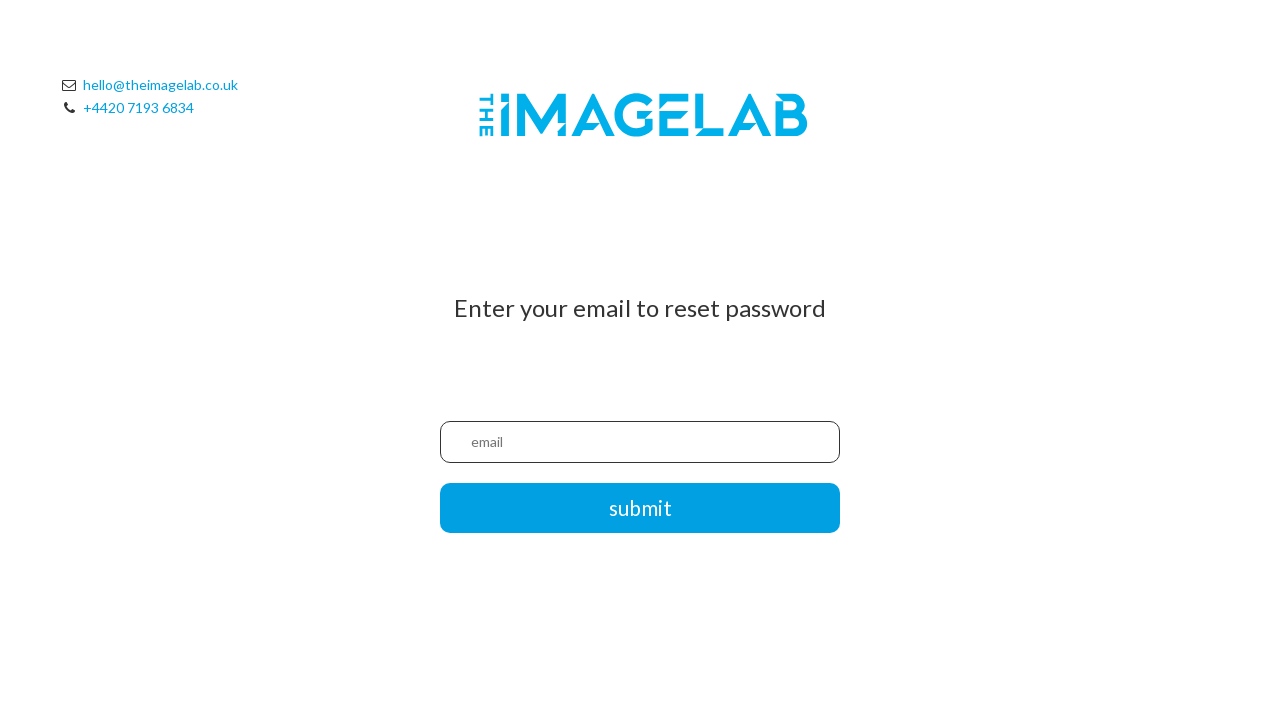

Left email field empty on xpath=/html/body/div[1]/form/input[1]
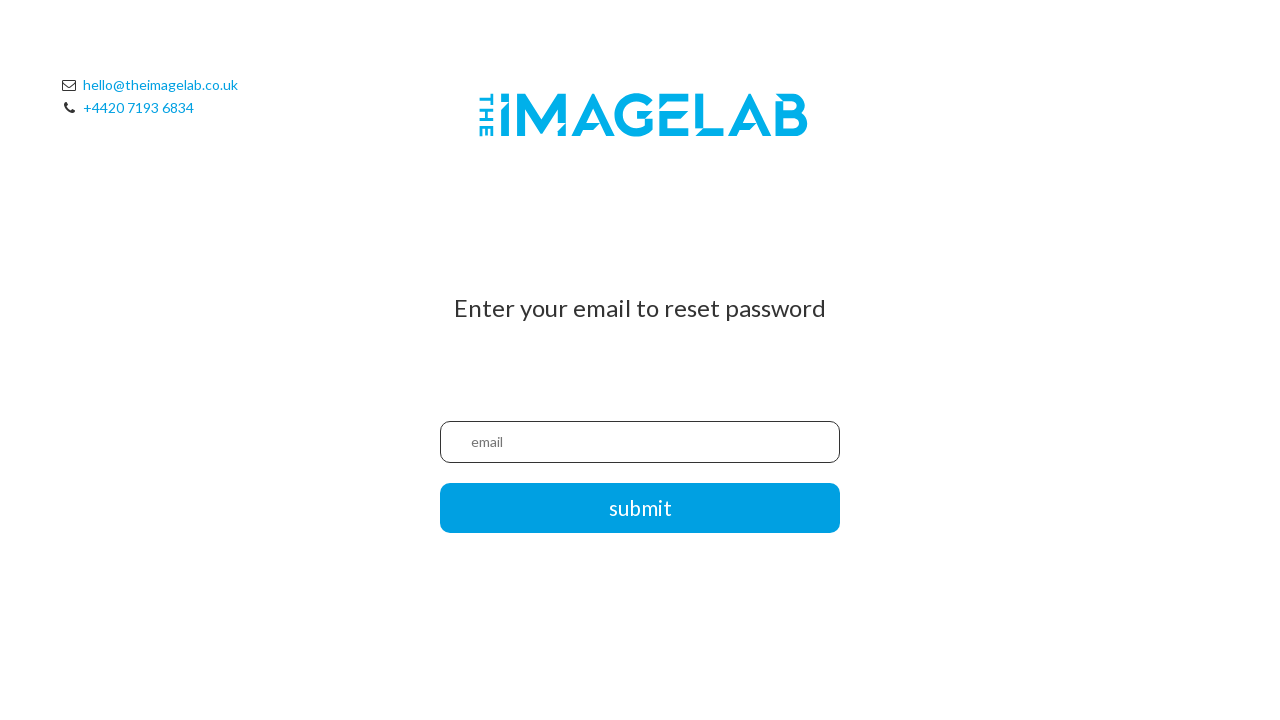

Clicked submit button with empty email field at (640, 508) on xpath=/html/body/div[1]/form/input[2]
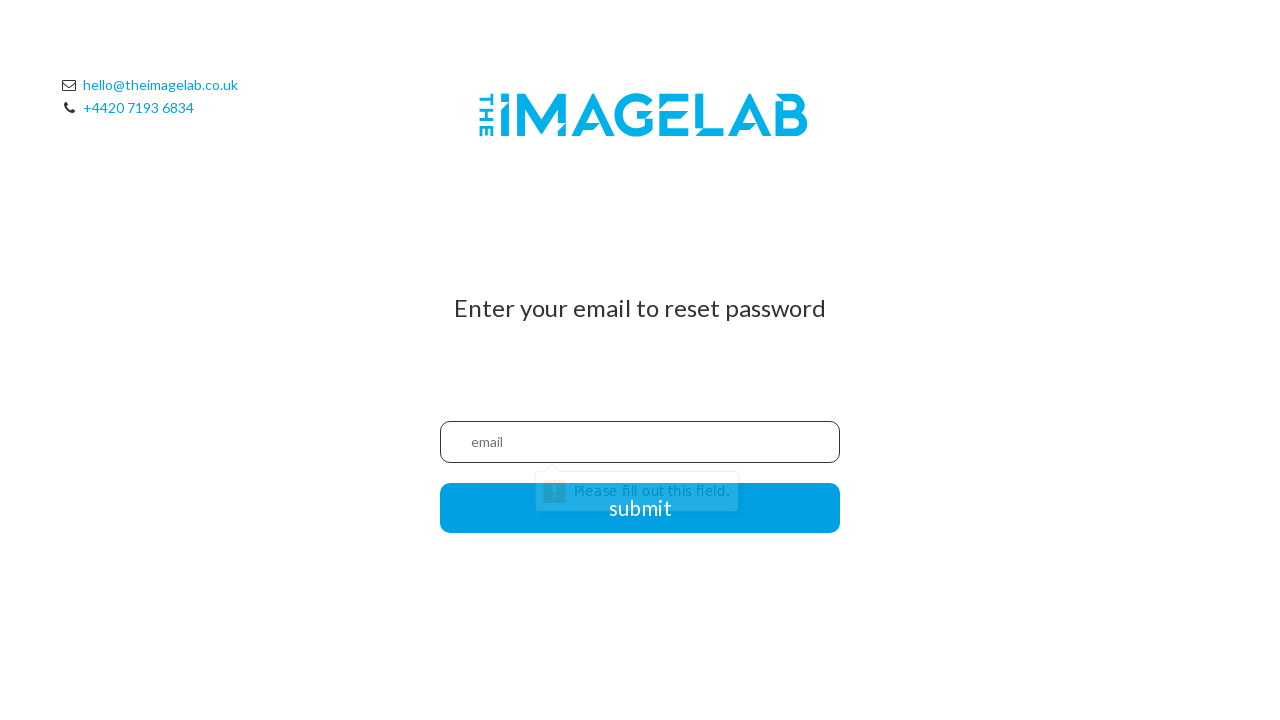

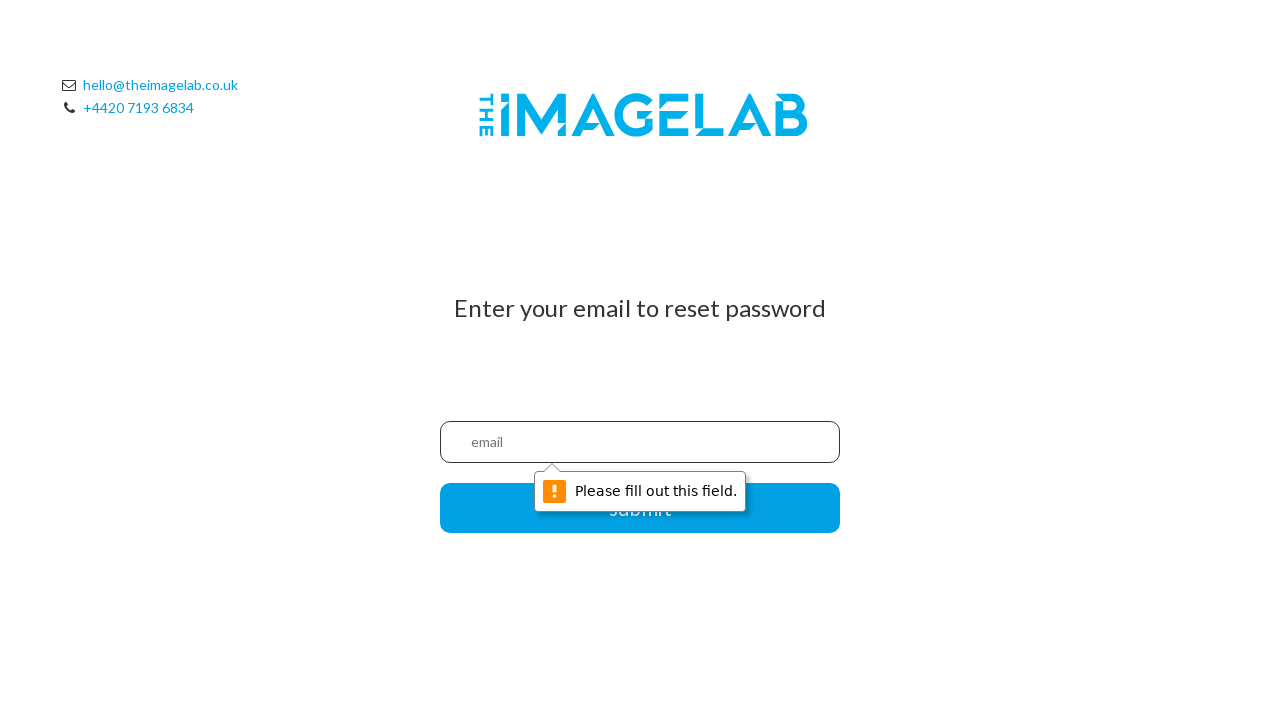